Tests alert functionality by entering a name, triggering an alert, verifying the alert text contains the name, and accepting the alert

Starting URL: https://rahulshettyacademy.com/AutomationPractice/

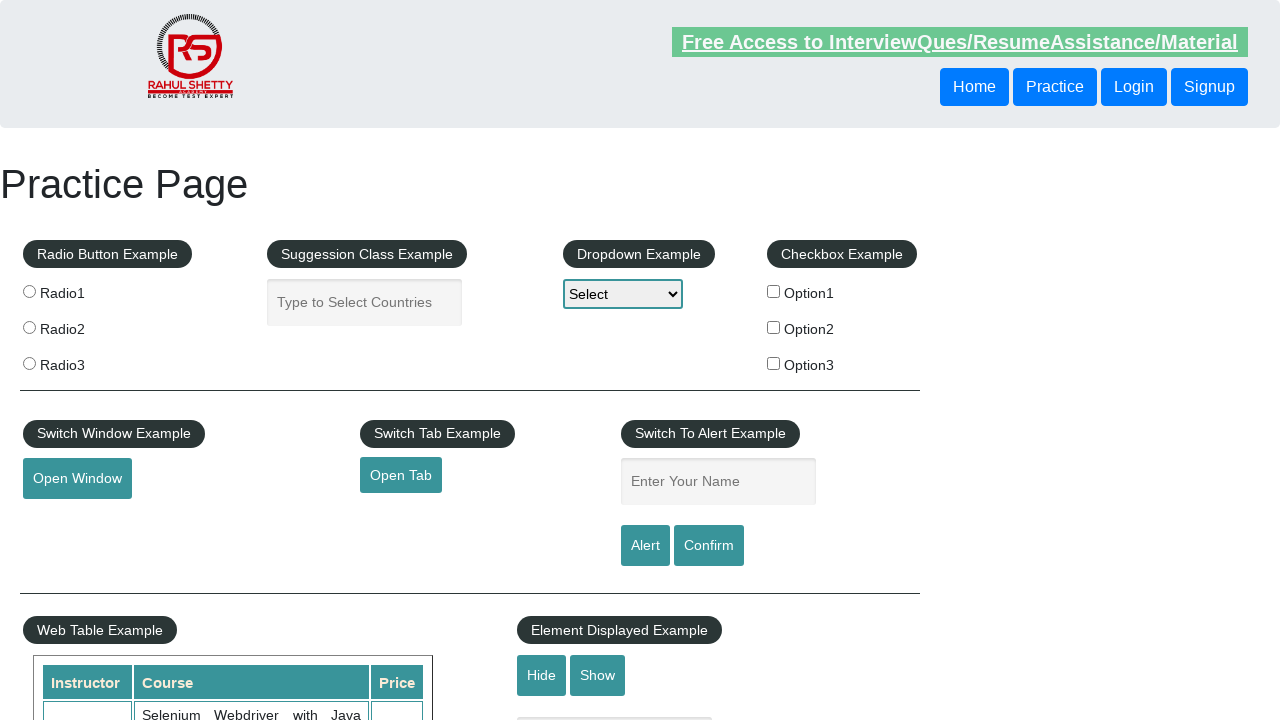

Filled name field with 'Soumya' on input[name='enter-name']
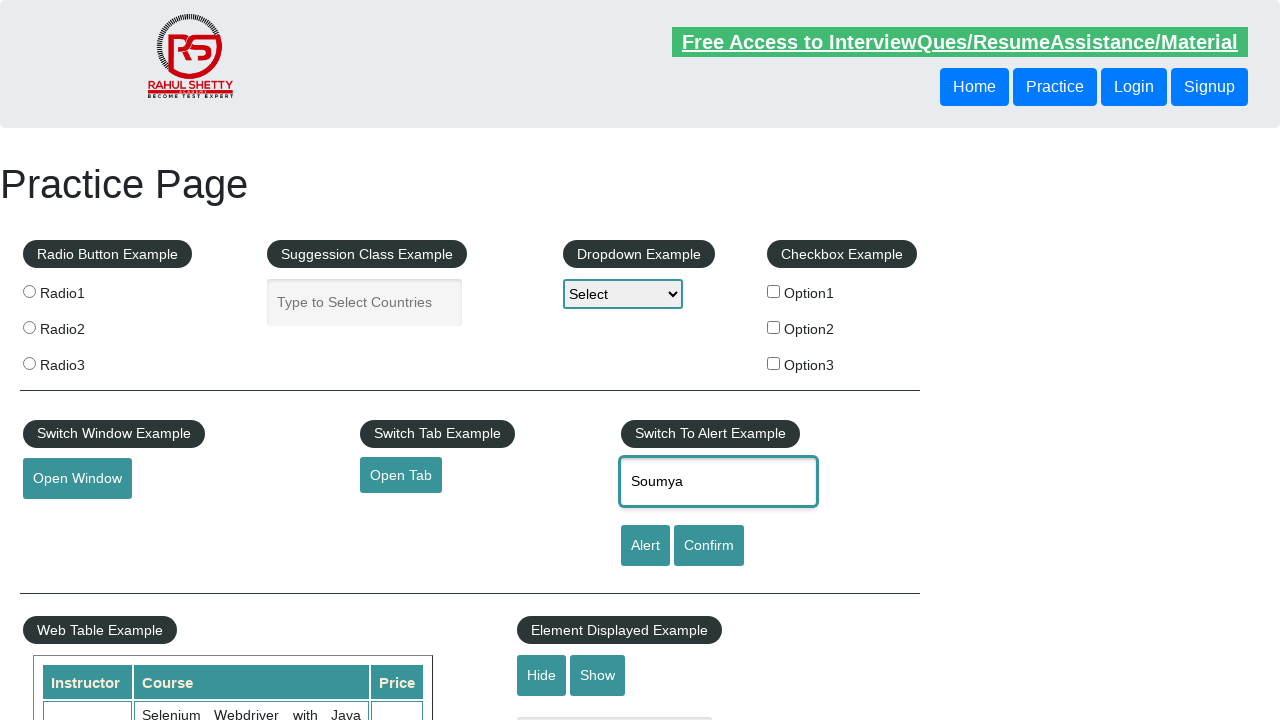

Clicked alert button to trigger alert at (645, 546) on #alertbtn
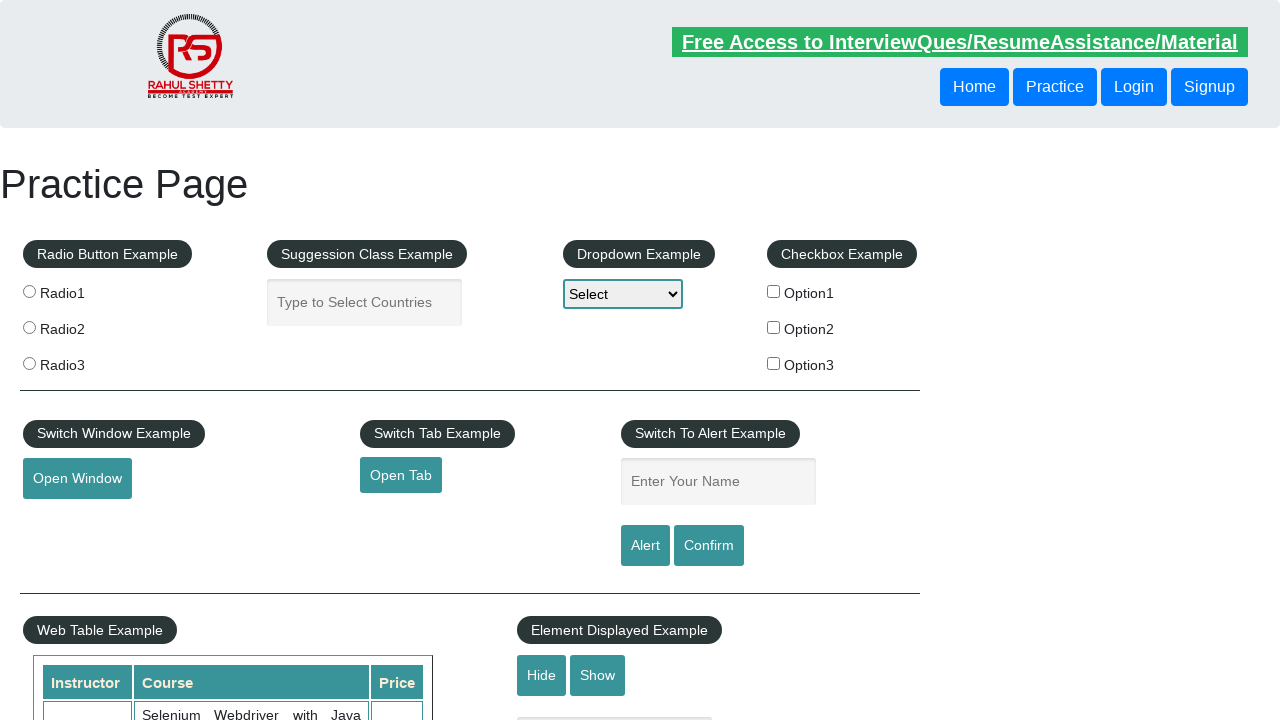

Set up alert handler and triggered alert via evaluate
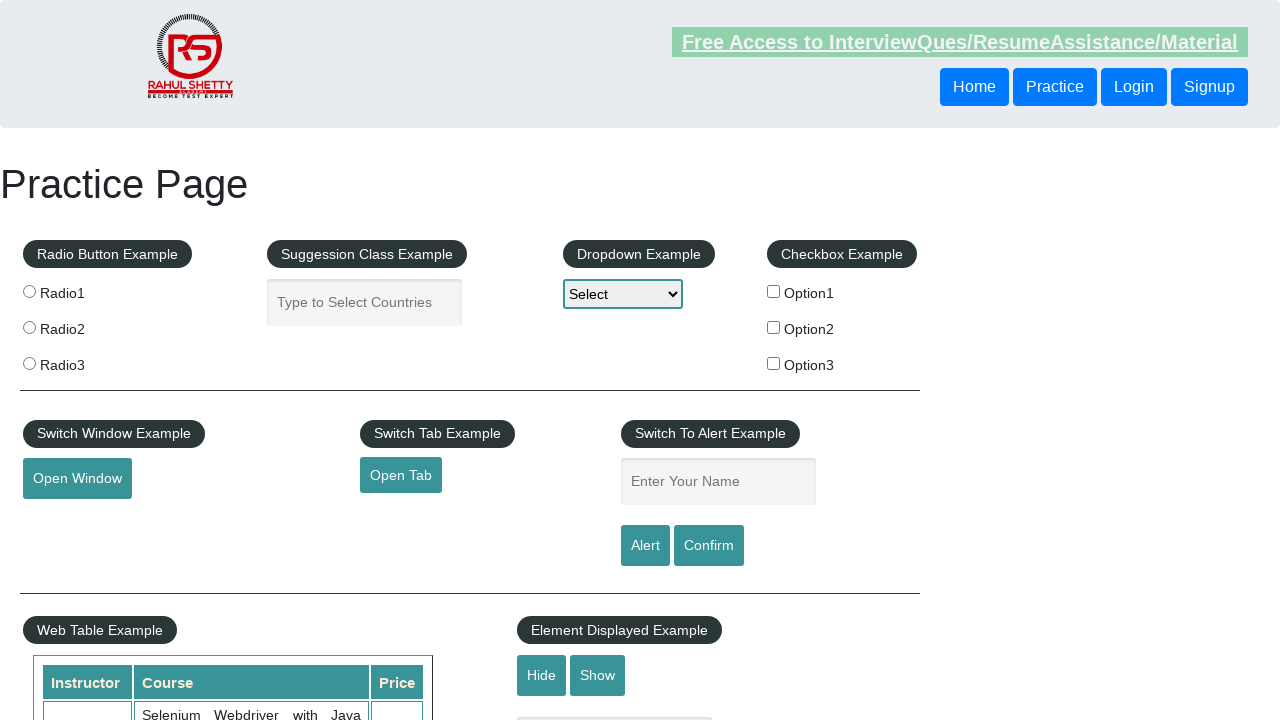

Configured alert handler to verify alert text contains name and accept
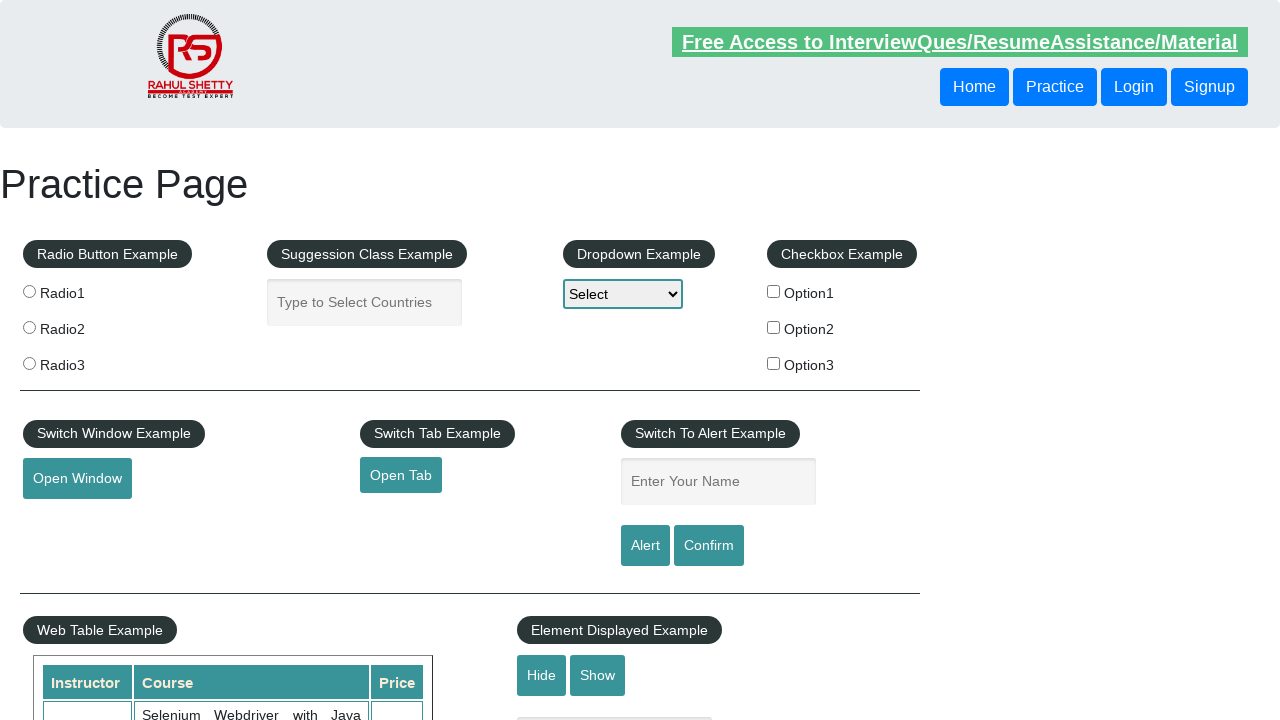

Re-filled name field with 'Soumya' on input[name='enter-name']
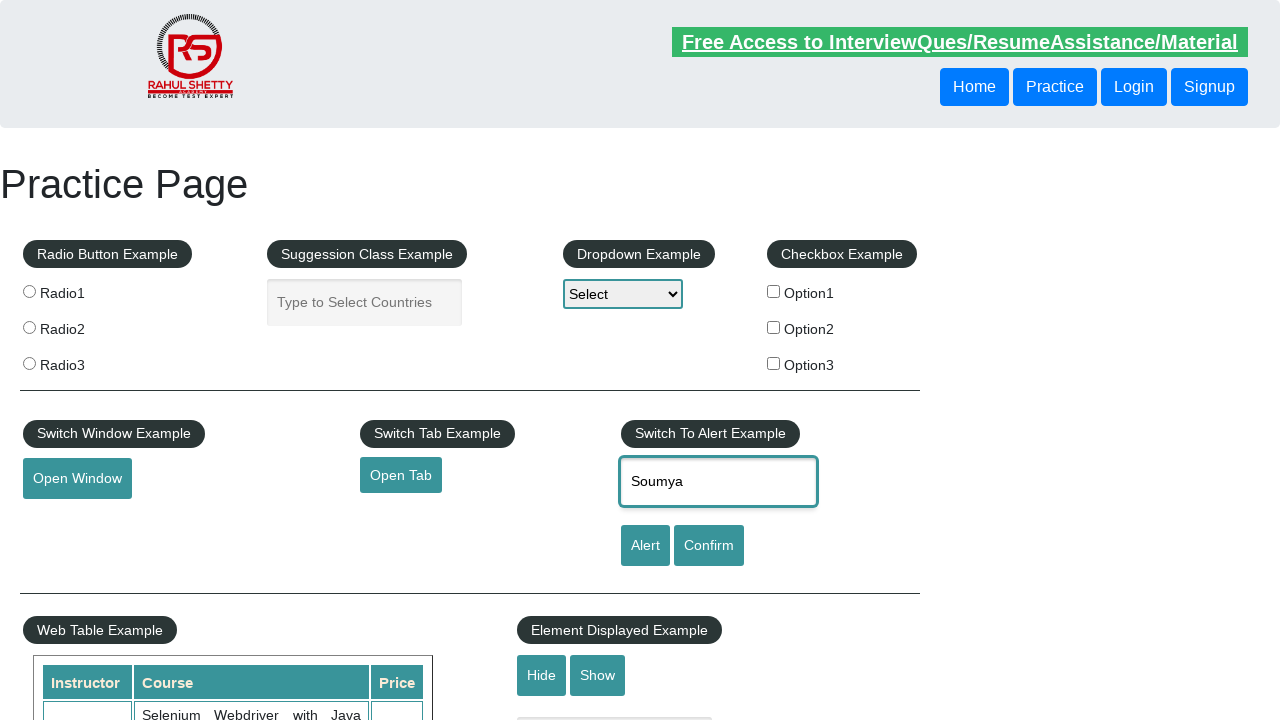

Clicked alert button again to trigger alert with handler active at (645, 546) on #alertbtn
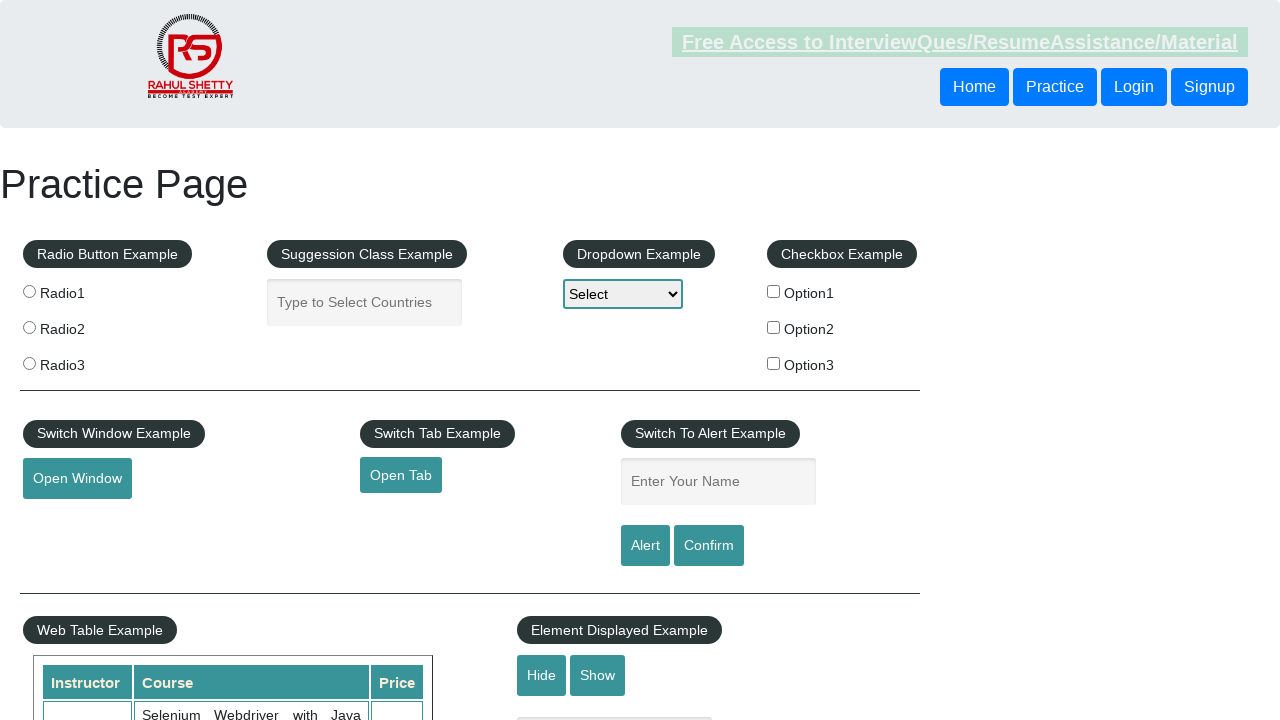

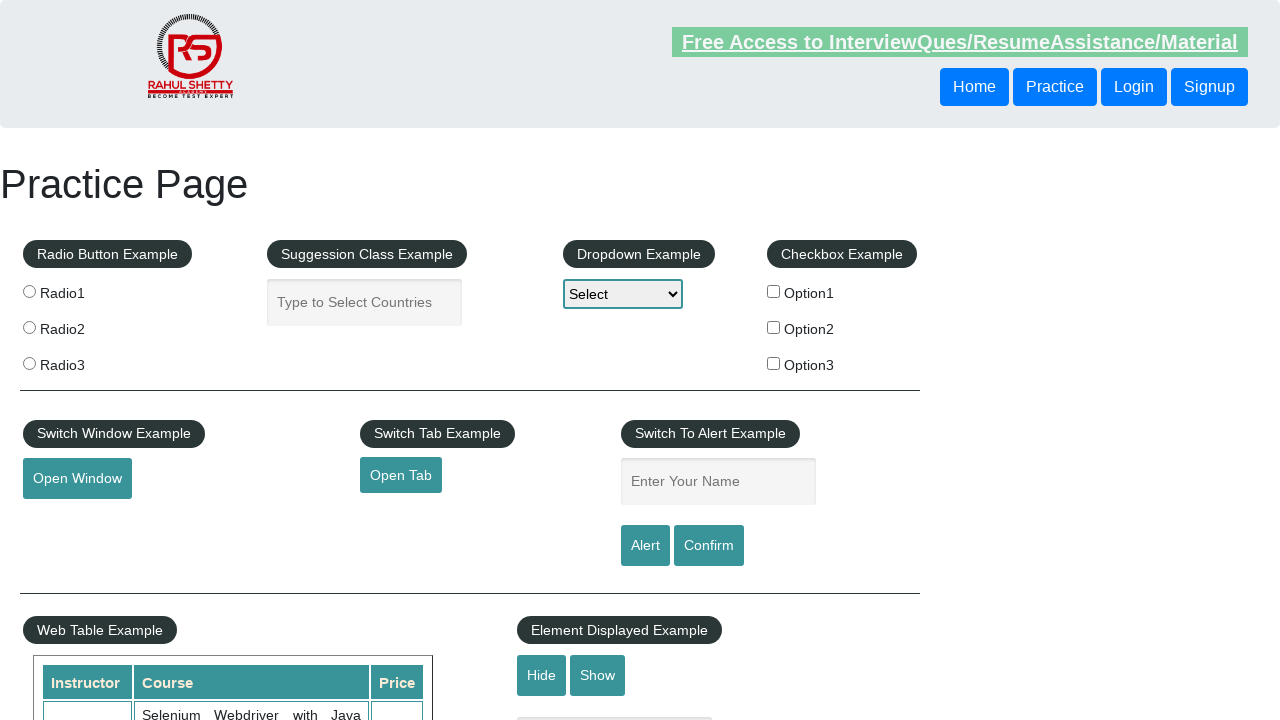